Tests selecting 'Green' from an old-style HTML select dropdown

Starting URL: https://demoqa.com/select-menu

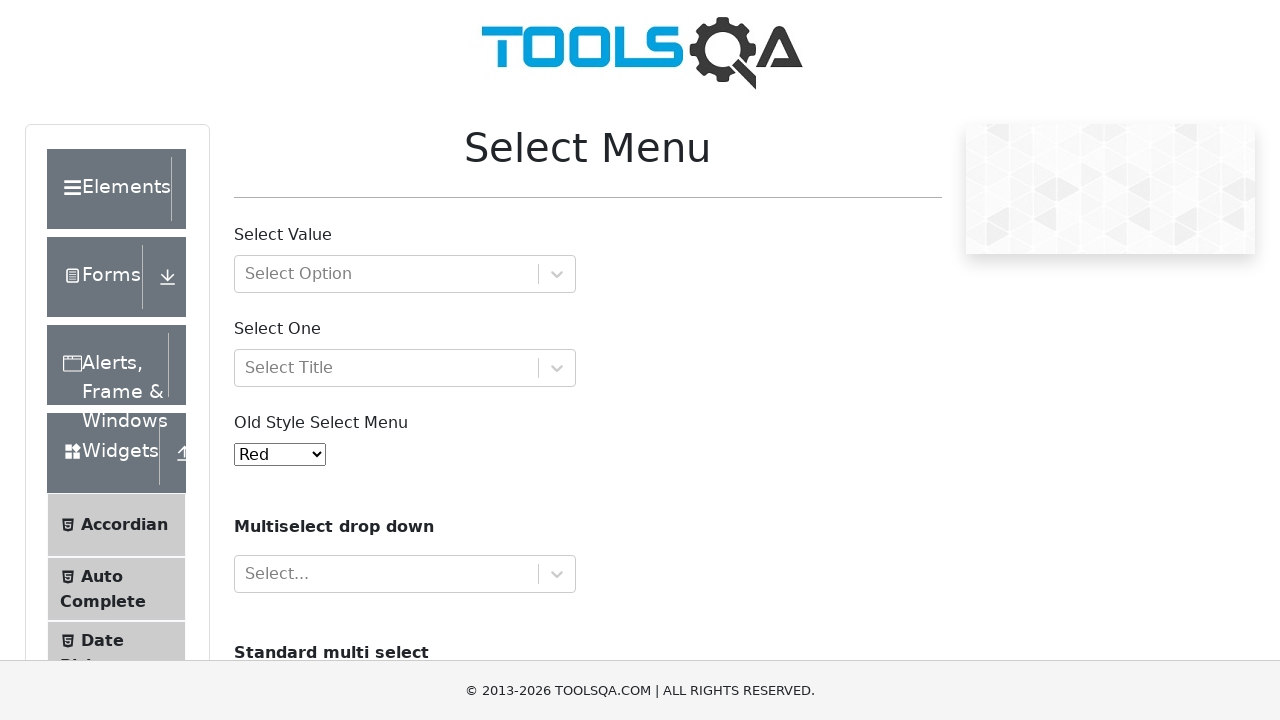

Old style select menu loaded and became visible
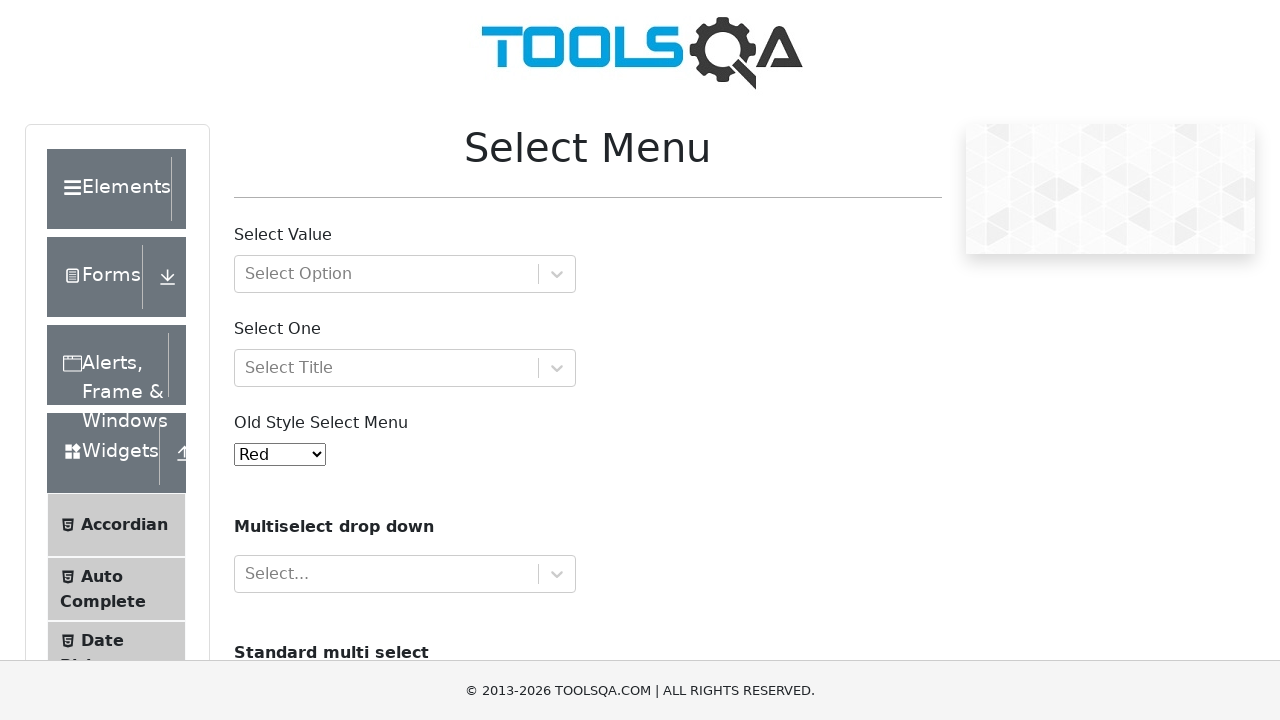

Selected 'Green' from the old-style HTML select dropdown on #oldSelectMenu
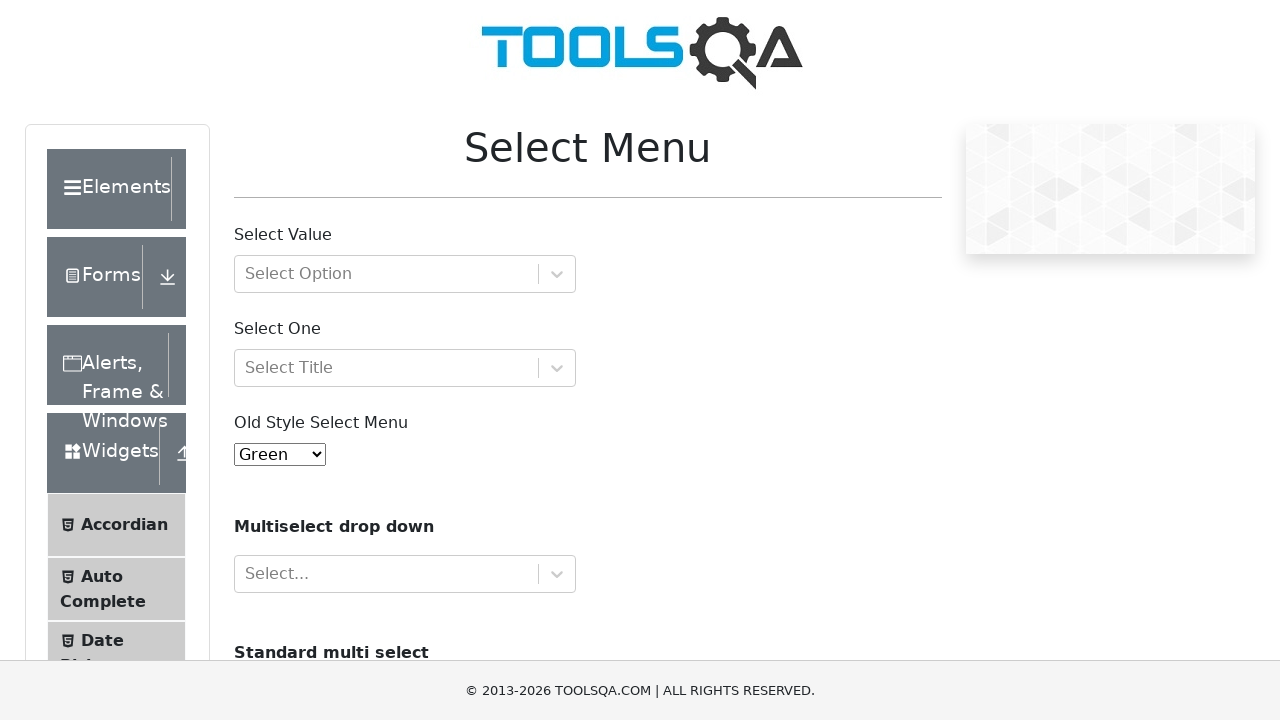

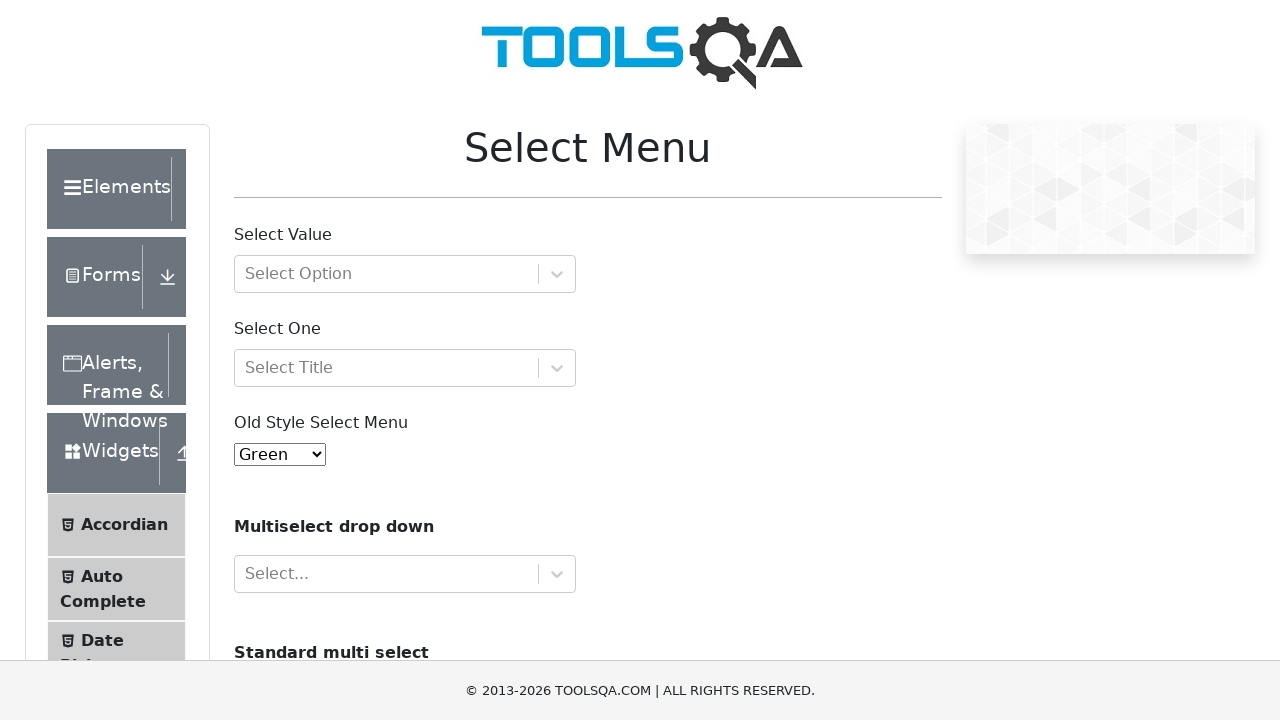